Tests password field with uppercase characters at length less than 10

Starting URL: https://buggy.justtestit.org/register

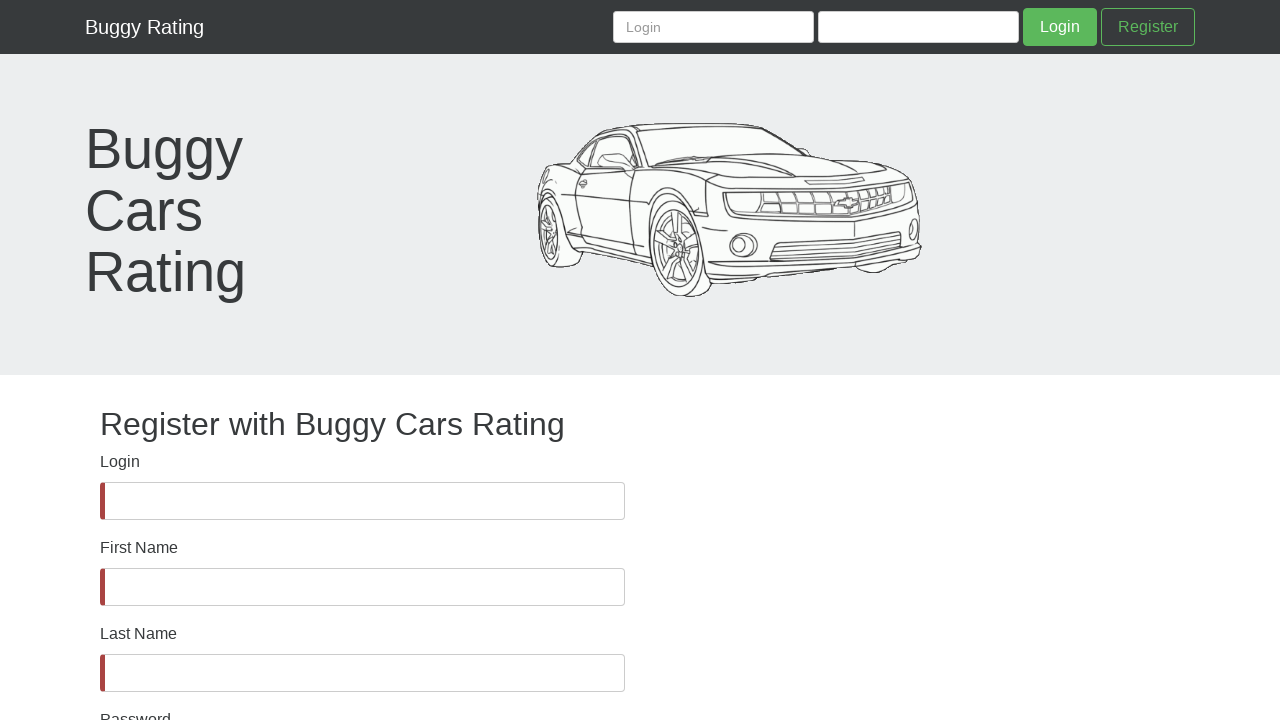

Password field became visible
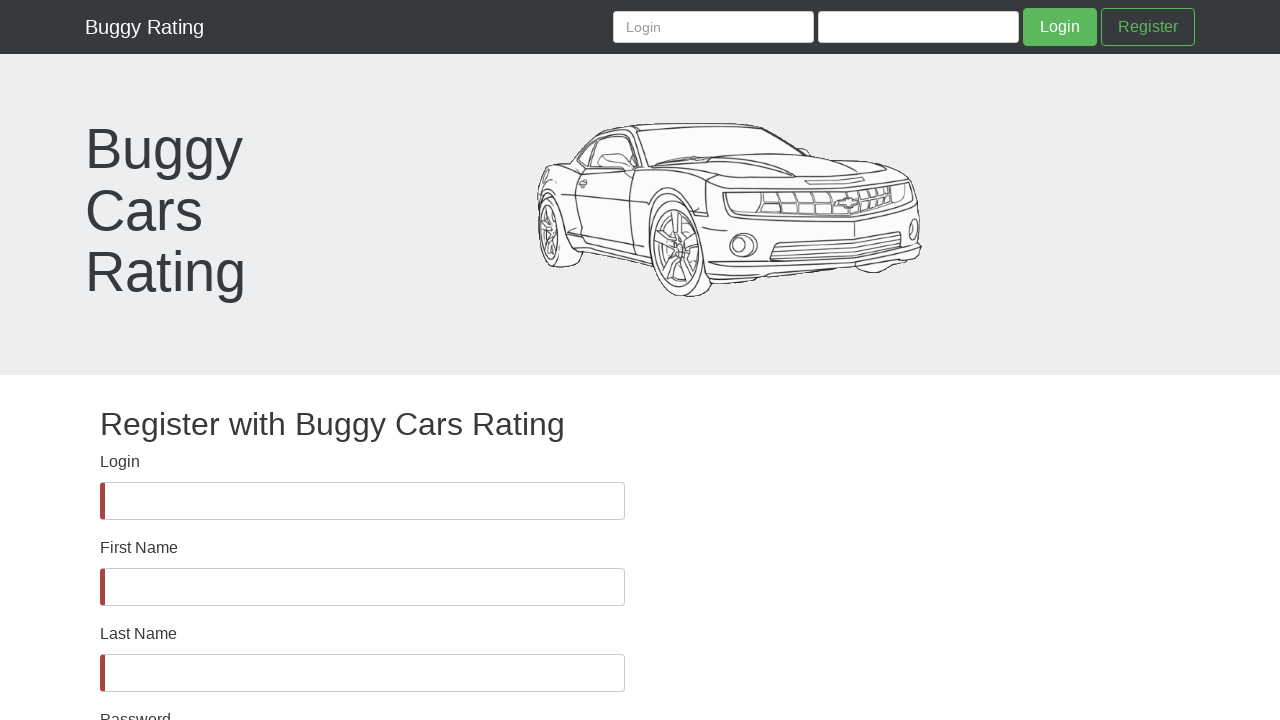

Filled password field with uppercase characters 'ASDFQWER' (8 characters) on #password
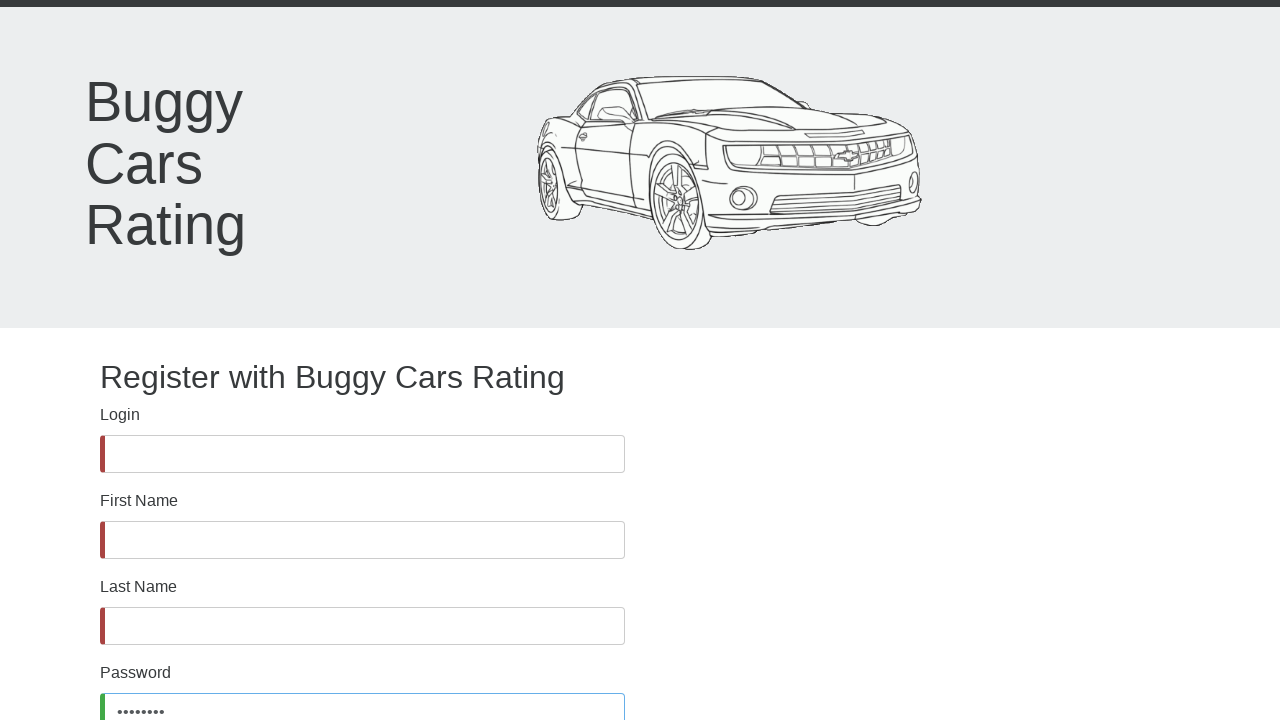

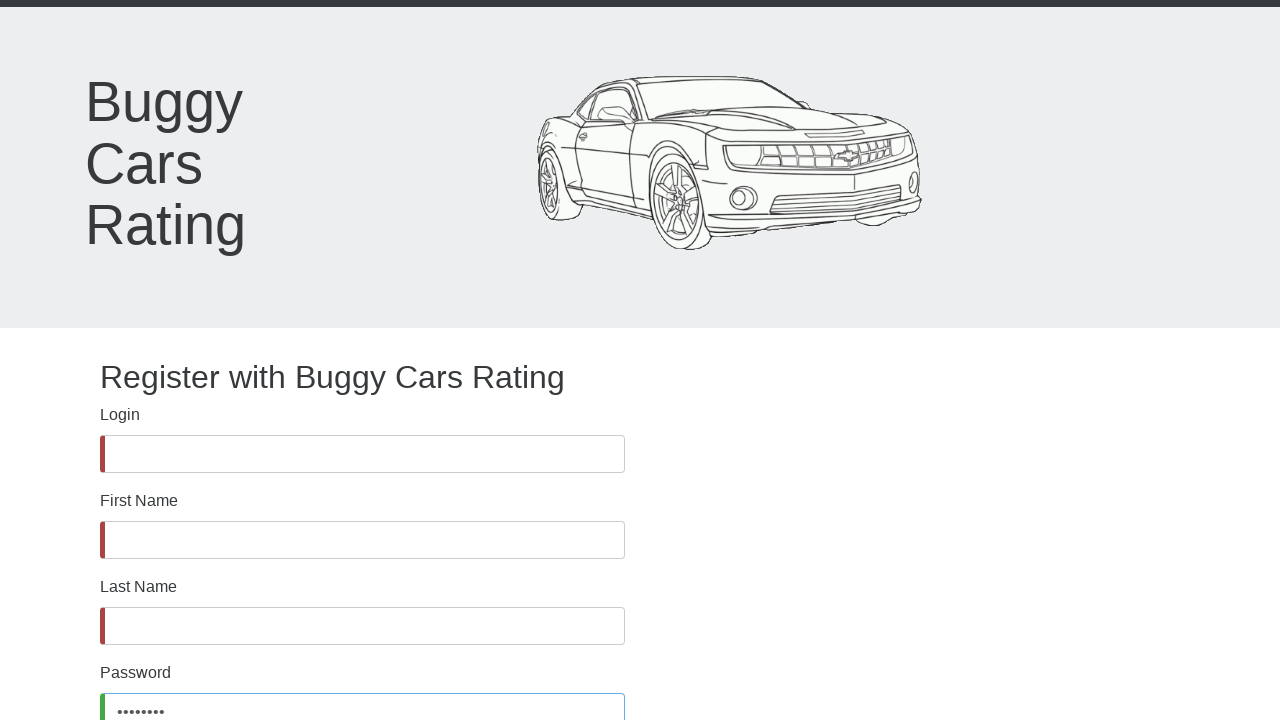